Tests alert handling functionality by triggering both alert and confirm dialogs and interacting with them

Starting URL: https://rahulshettyacademy.com/AutomationPractice/

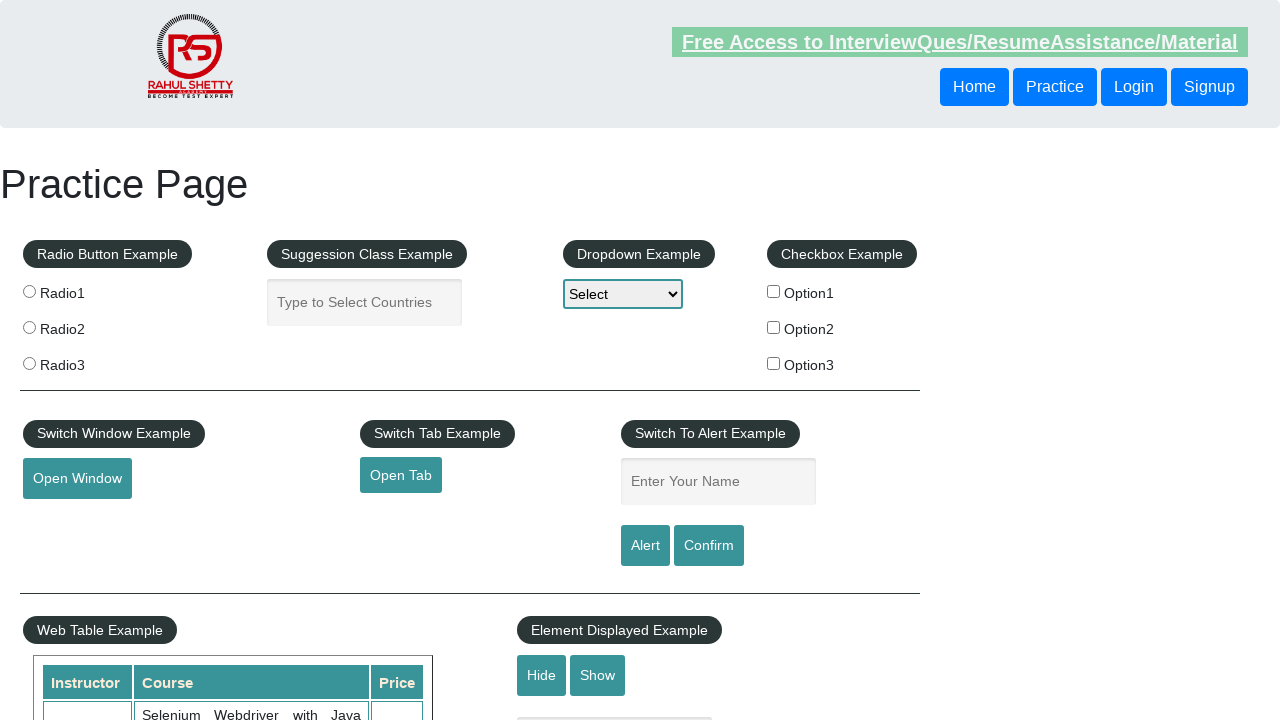

Clicked alert button to trigger alert dialog at (645, 546) on xpath=//input[@id='alertbtn']
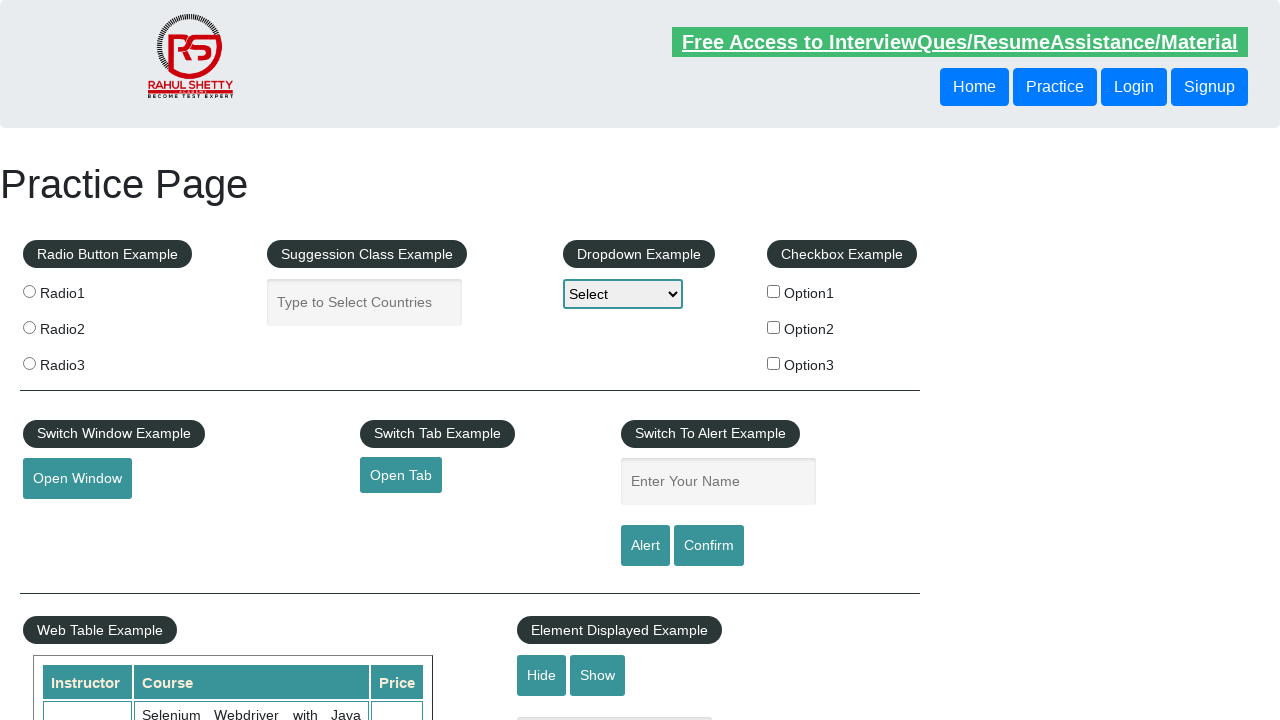

Set up dialog handler to accept alert dialogs
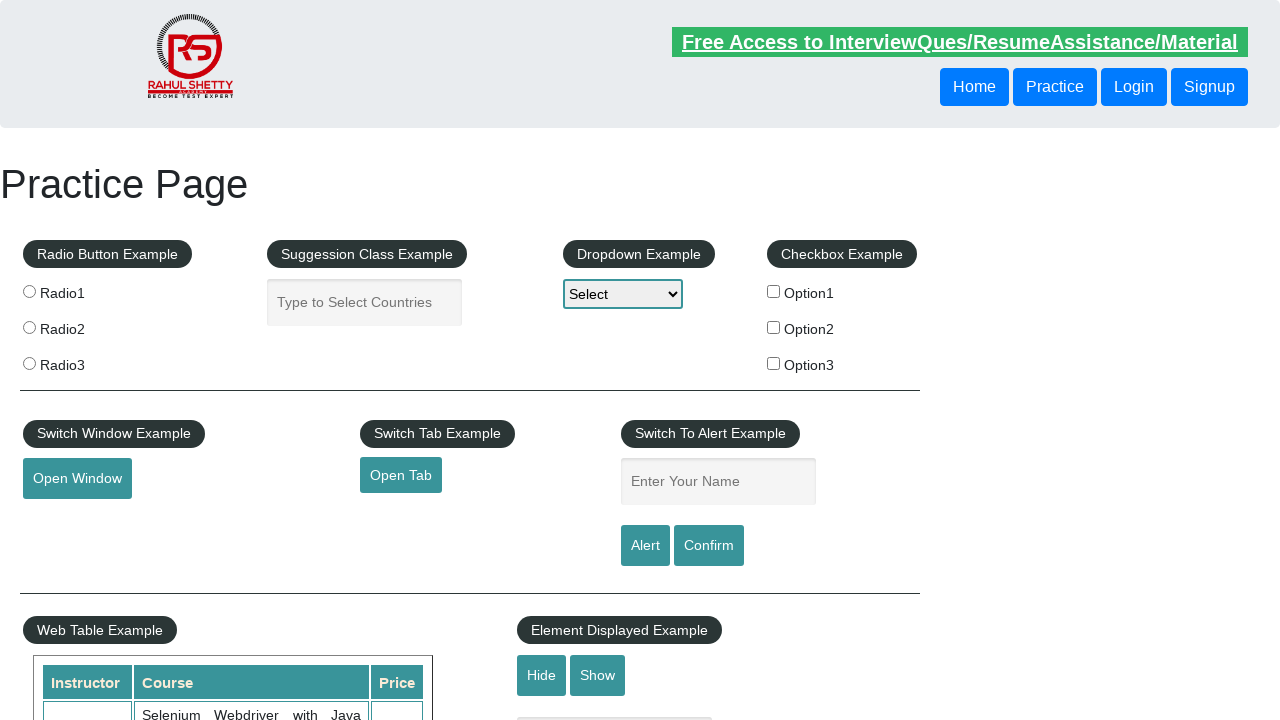

Clicked confirm button to trigger confirm dialog at (709, 546) on xpath=//input[@id='confirmbtn']
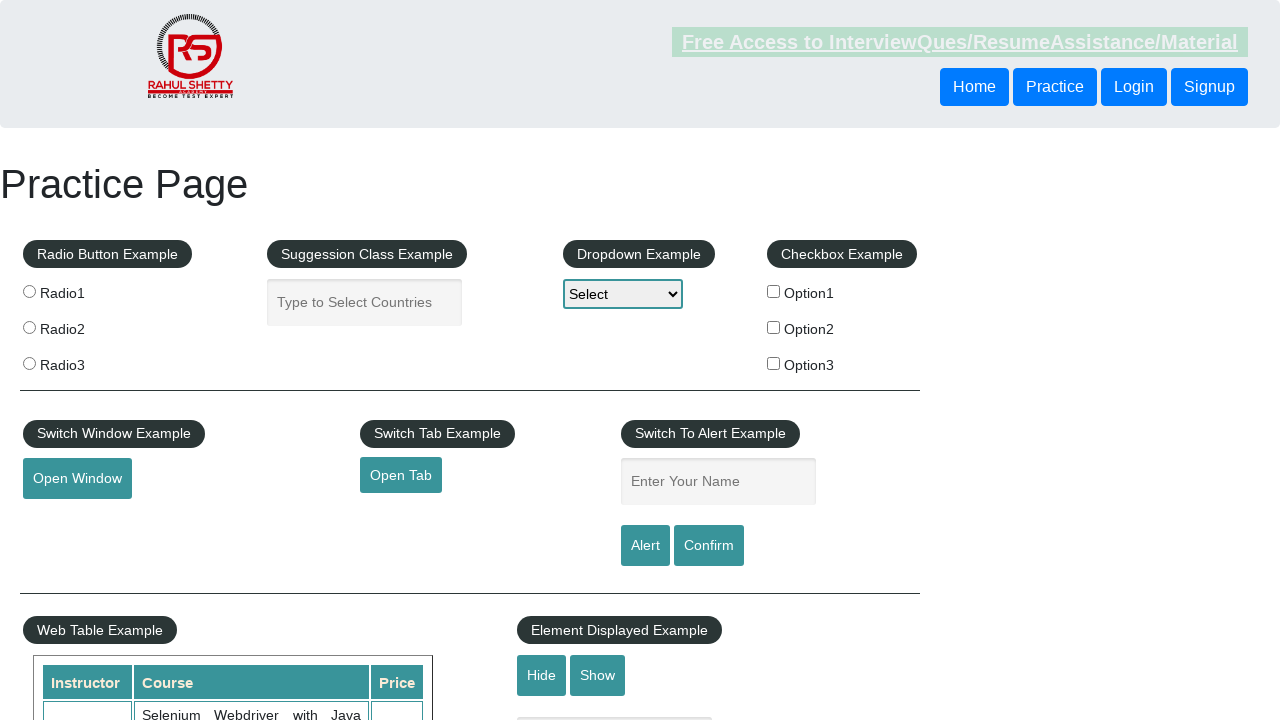

Set up dialog handler to dismiss confirm dialogs
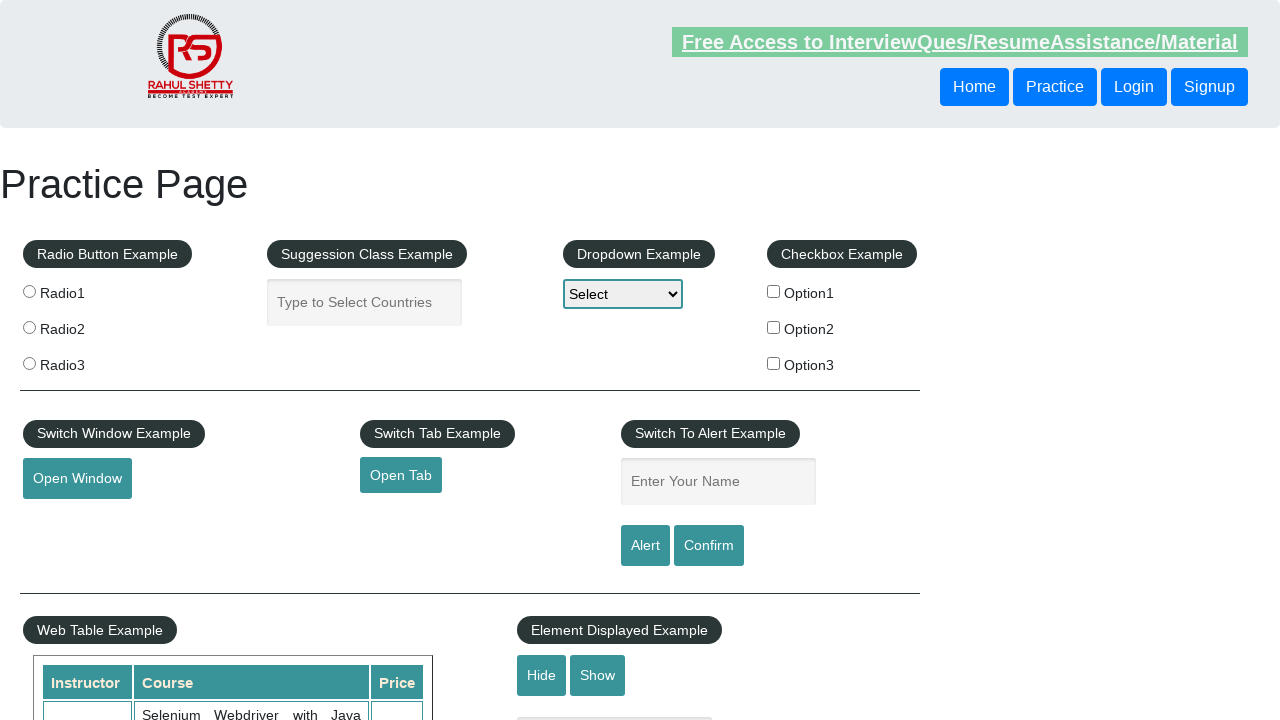

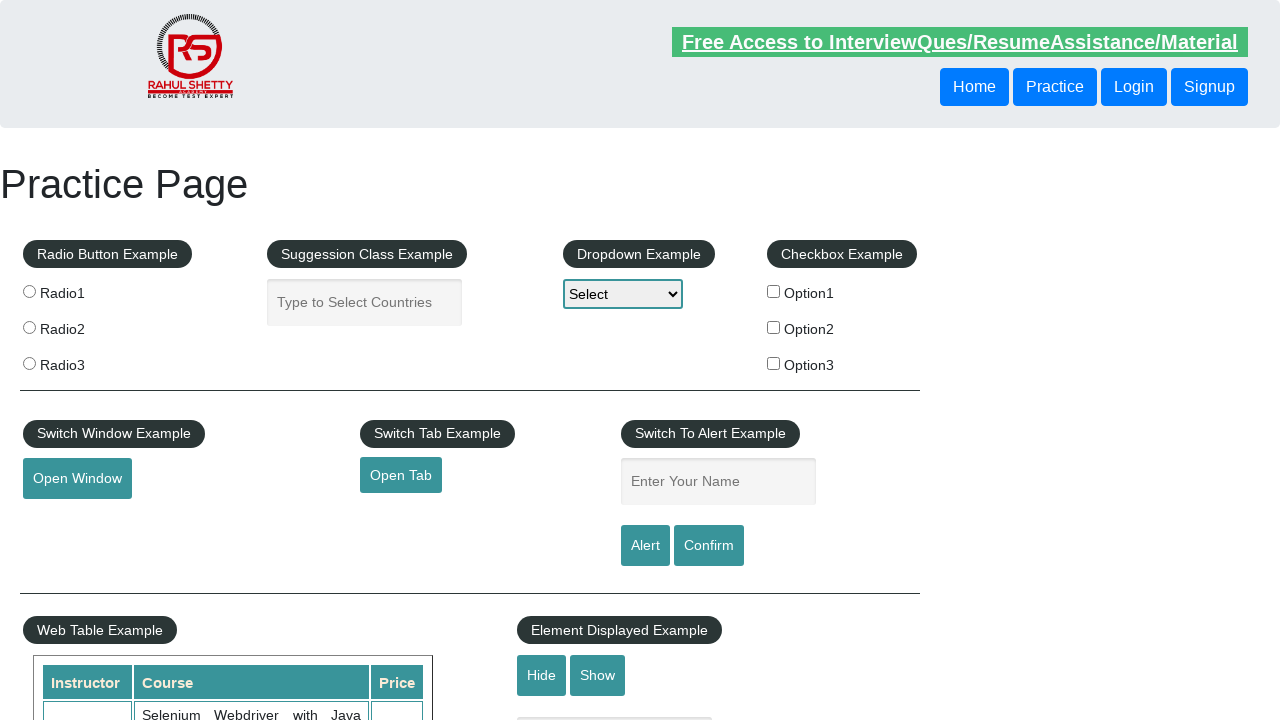